Navigates to Microsoft Azure homepage, clicks on a specific element, and verifies that the page title does not contain "Azure Pipelines".

Starting URL: https://azure.microsoft.com/en-us/

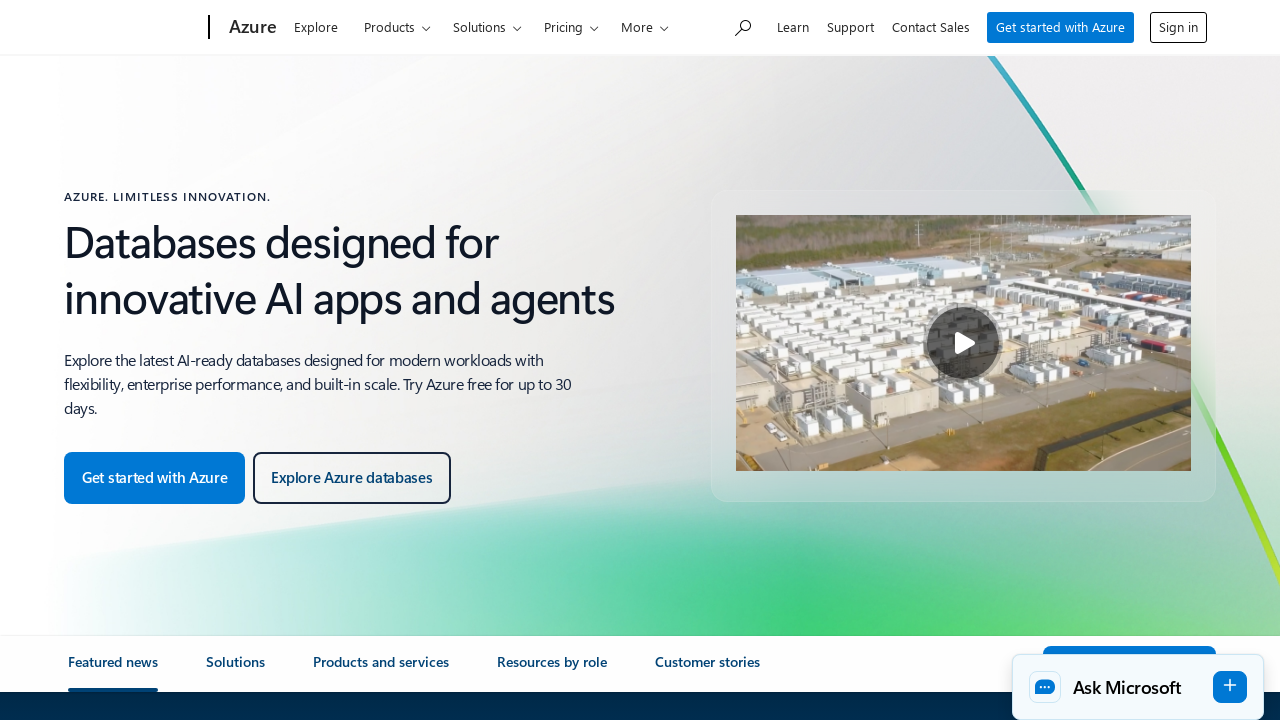

Navigated to Microsoft Azure homepage
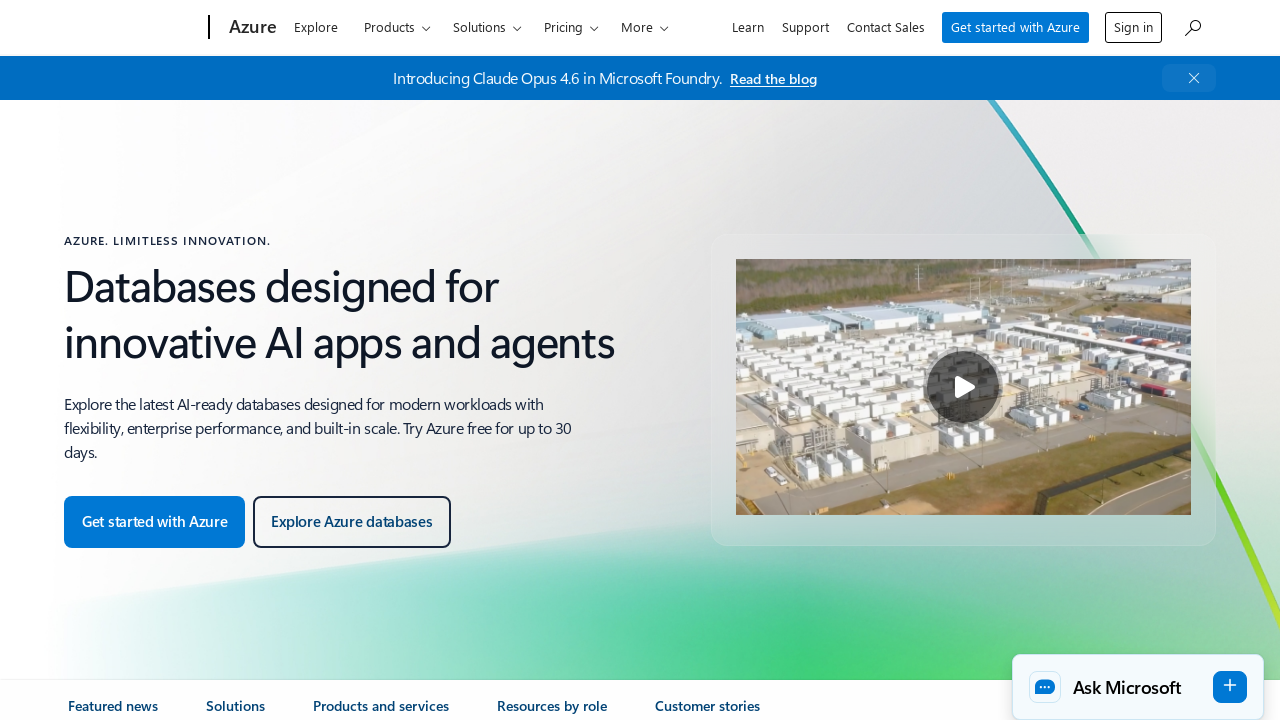

Clicked on element with ID action-oc18e3 at (155, 522) on #action-oc18e3
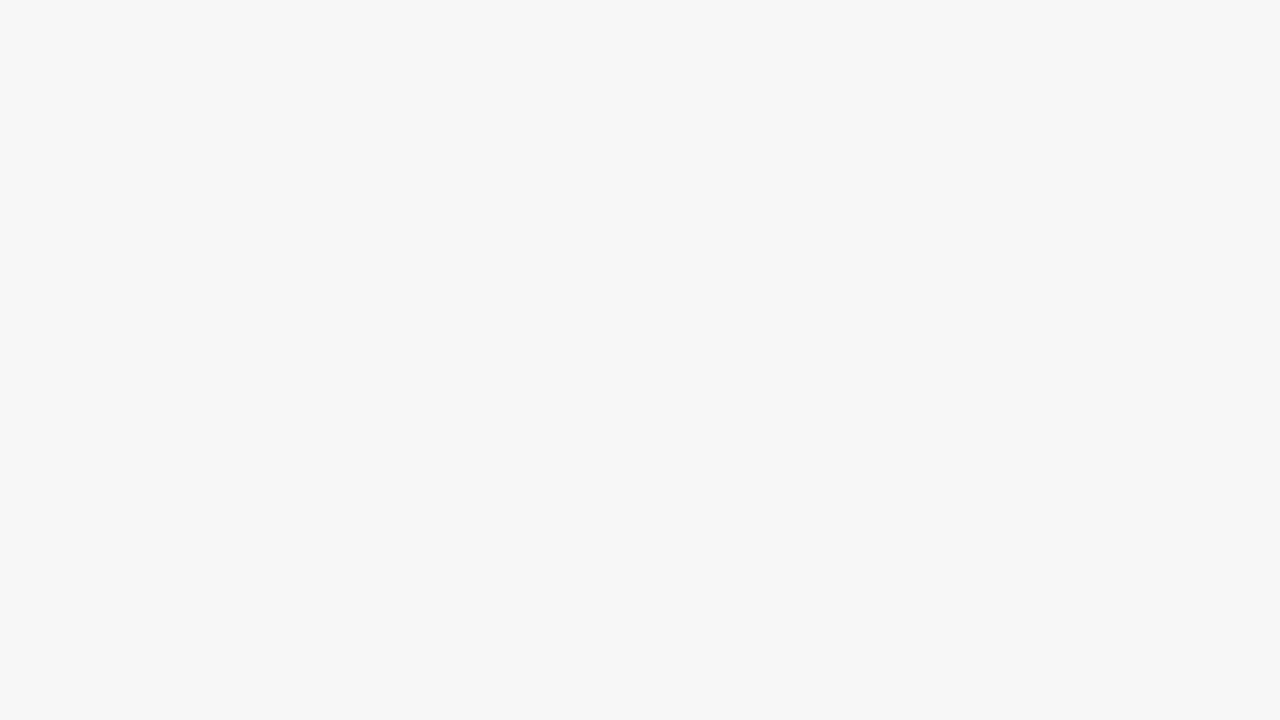

Retrieved page title: 'Create Your Azure Free Account Or Pay As You Go | Microsoft Azure'
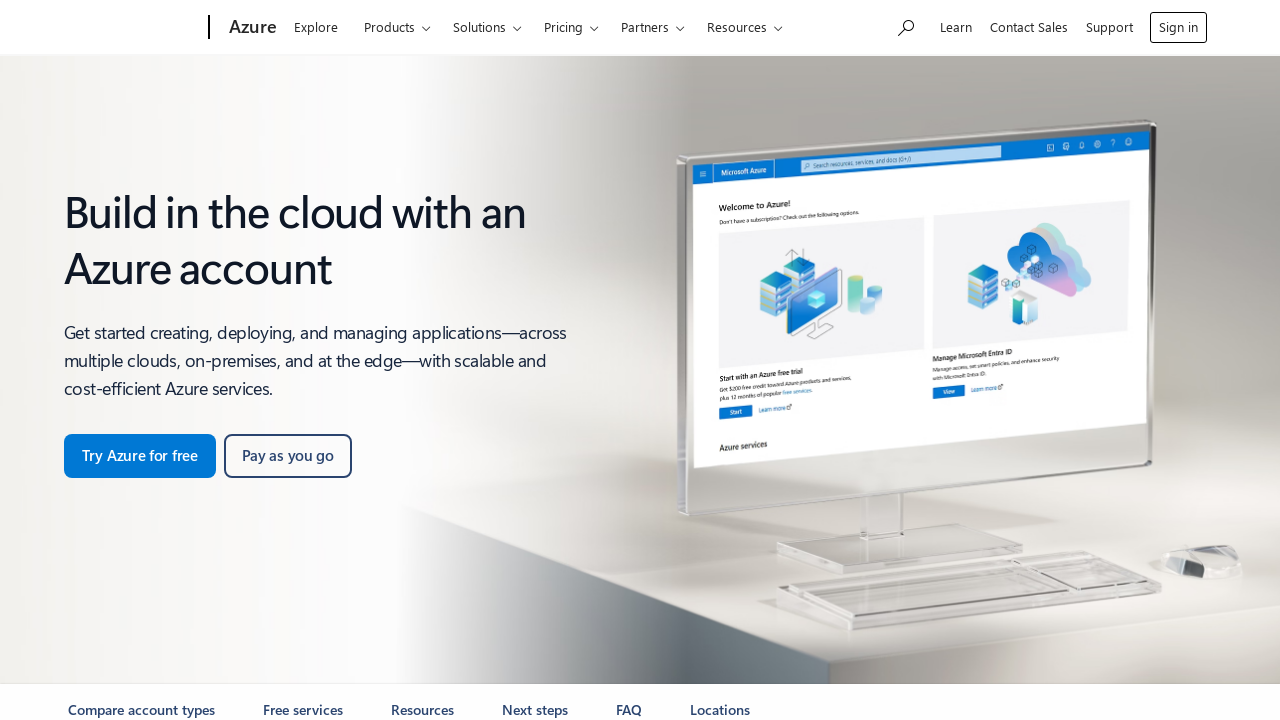

Verified that page title does not contain 'Azure Pipelines'
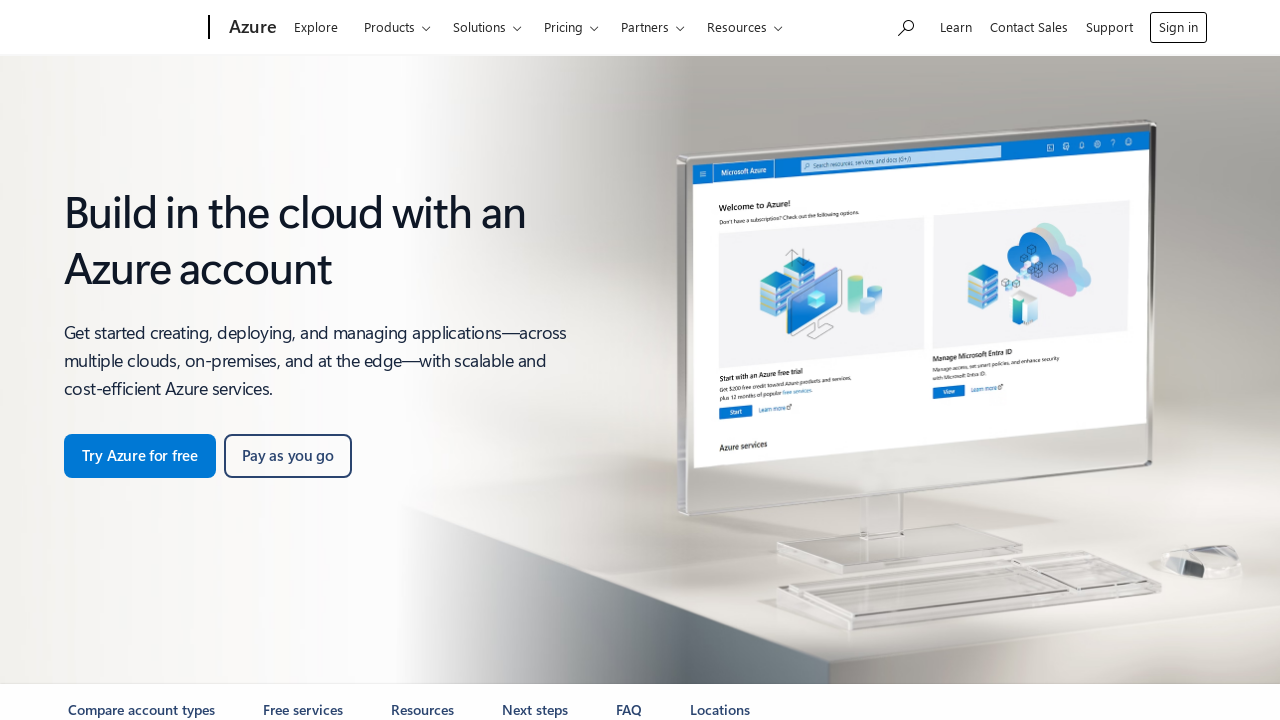

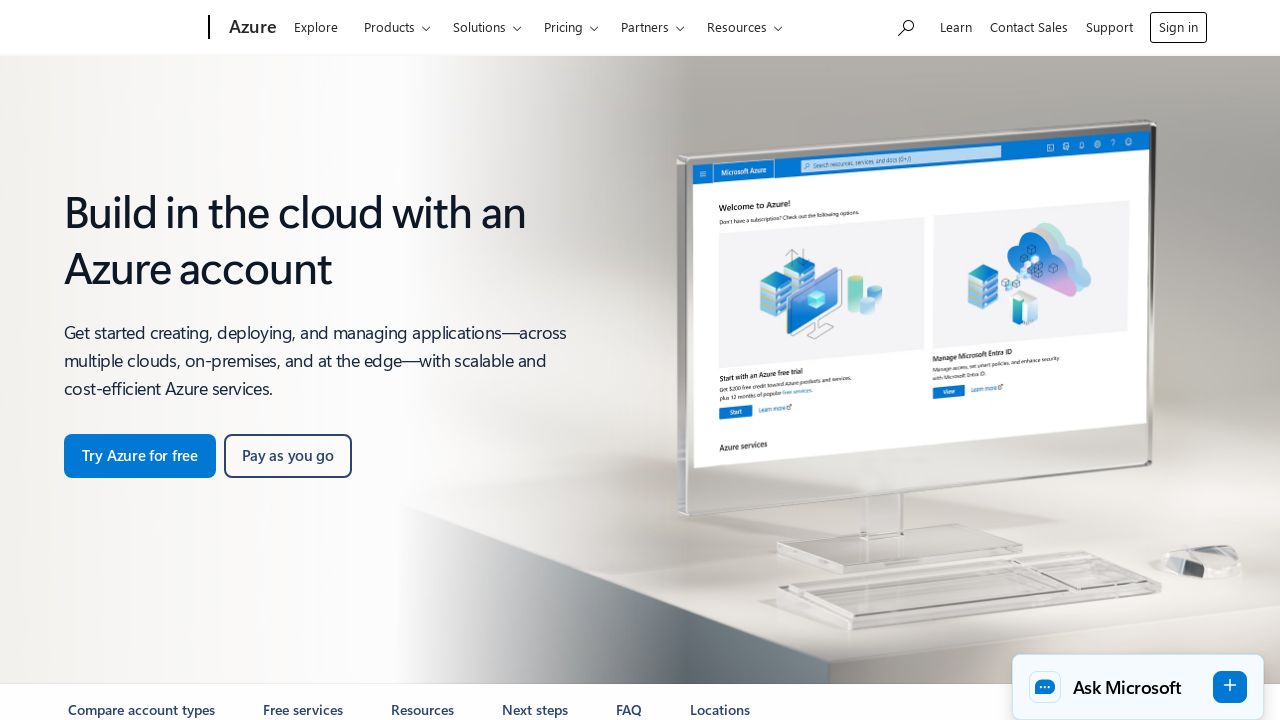